Tests adding a product to cart by clicking the product, then the Add to cart button, and handling the confirmation alert

Starting URL: https://www.demoblaze.com

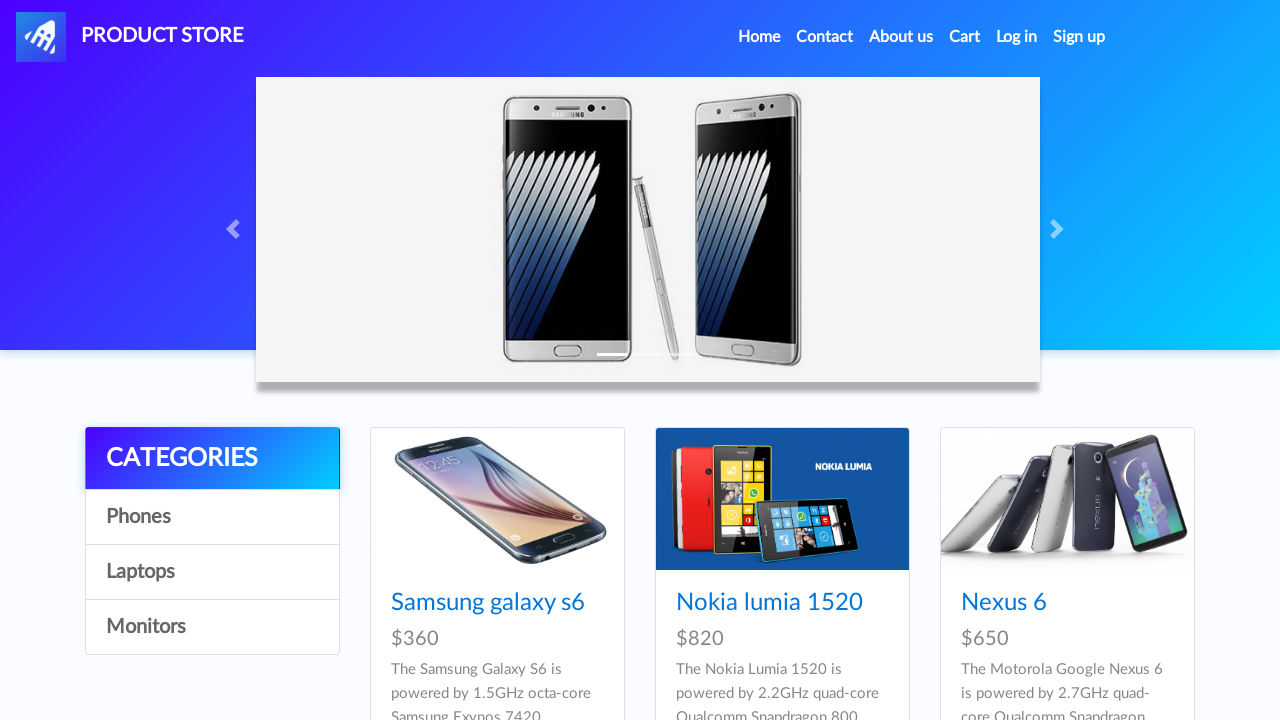

Clicked on Nexus 6 product at (1004, 603) on a:has-text('Nexus 6')
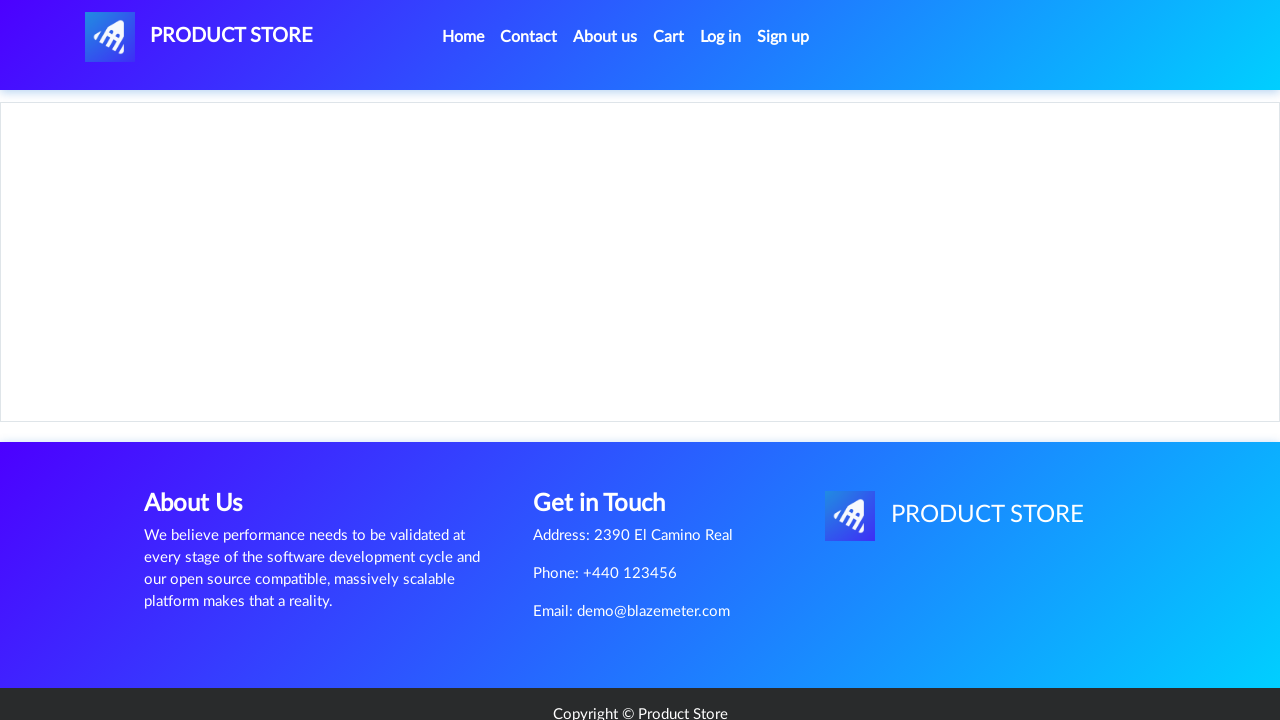

Set up dialog handler to accept alerts
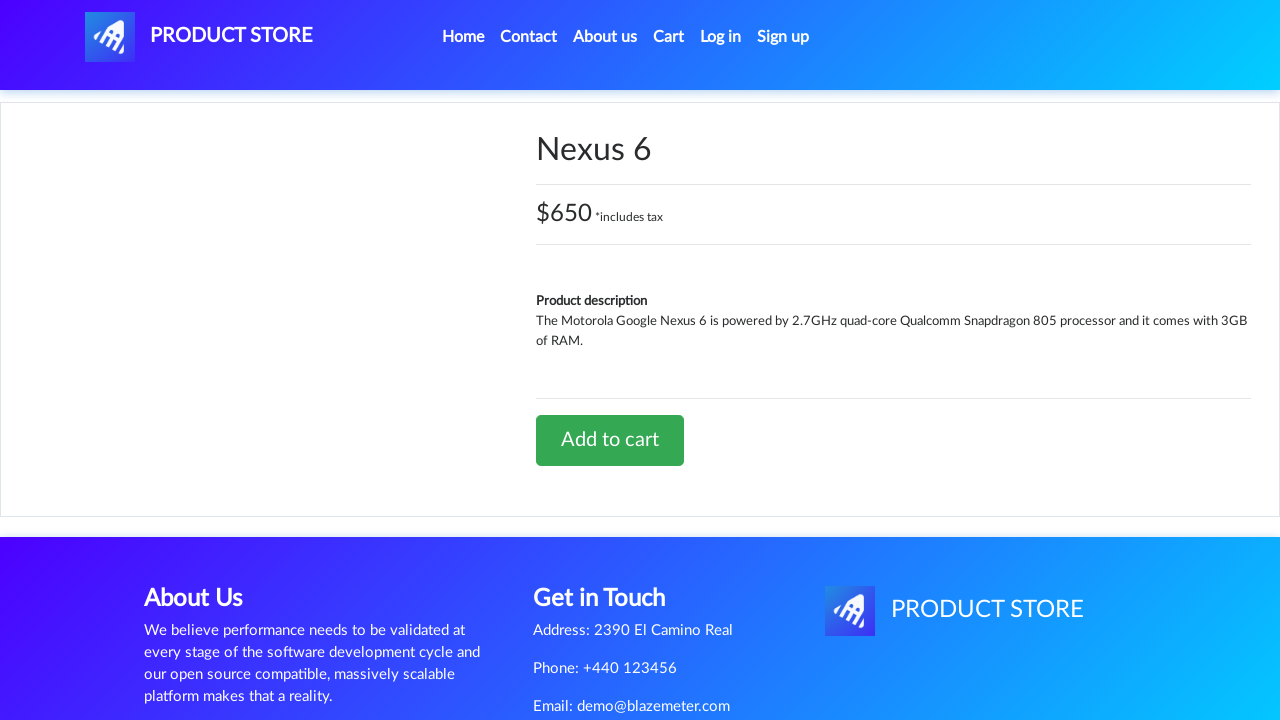

Clicked Add to cart button at (610, 440) on a:has-text('Add to cart')
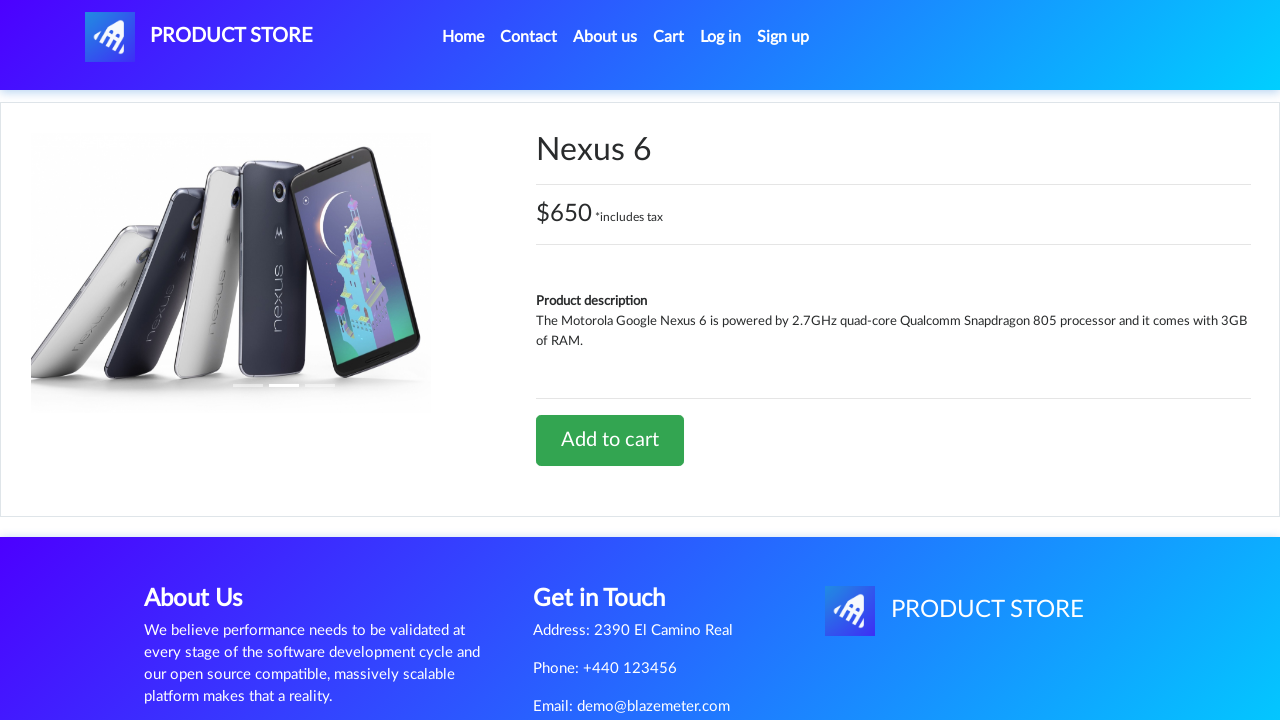

Waited 2 seconds for alert confirmation to be processed
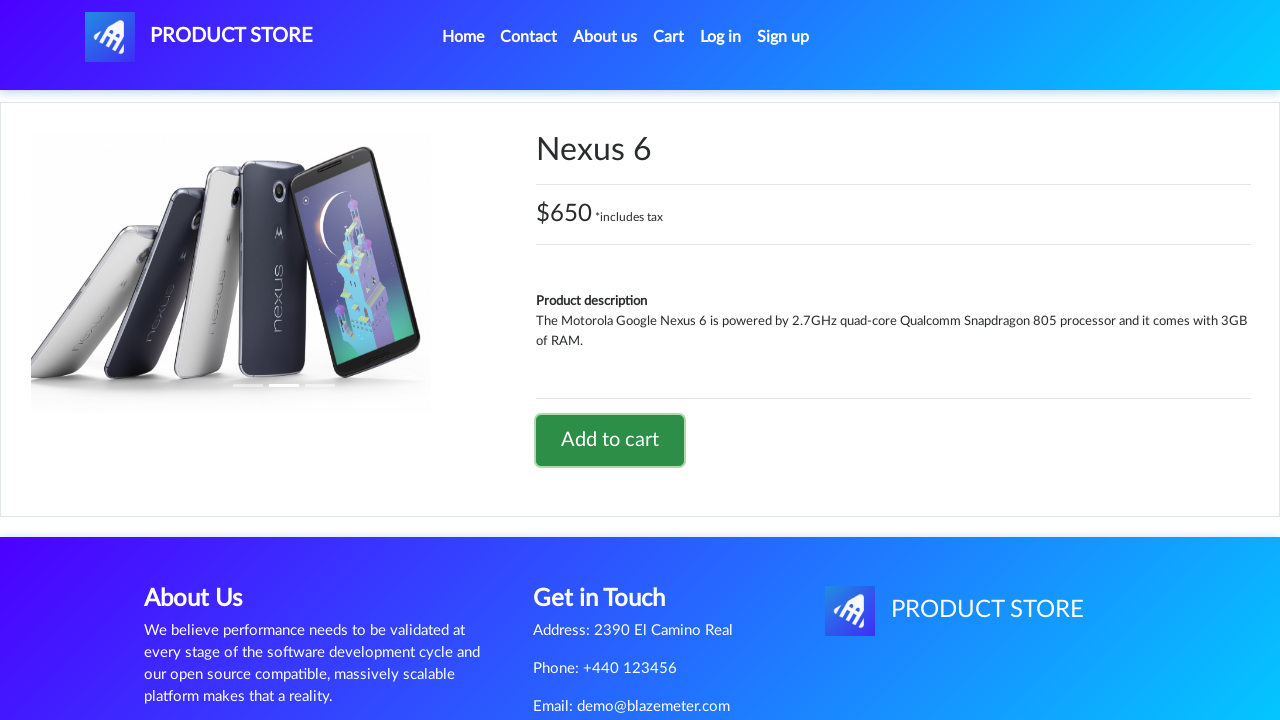

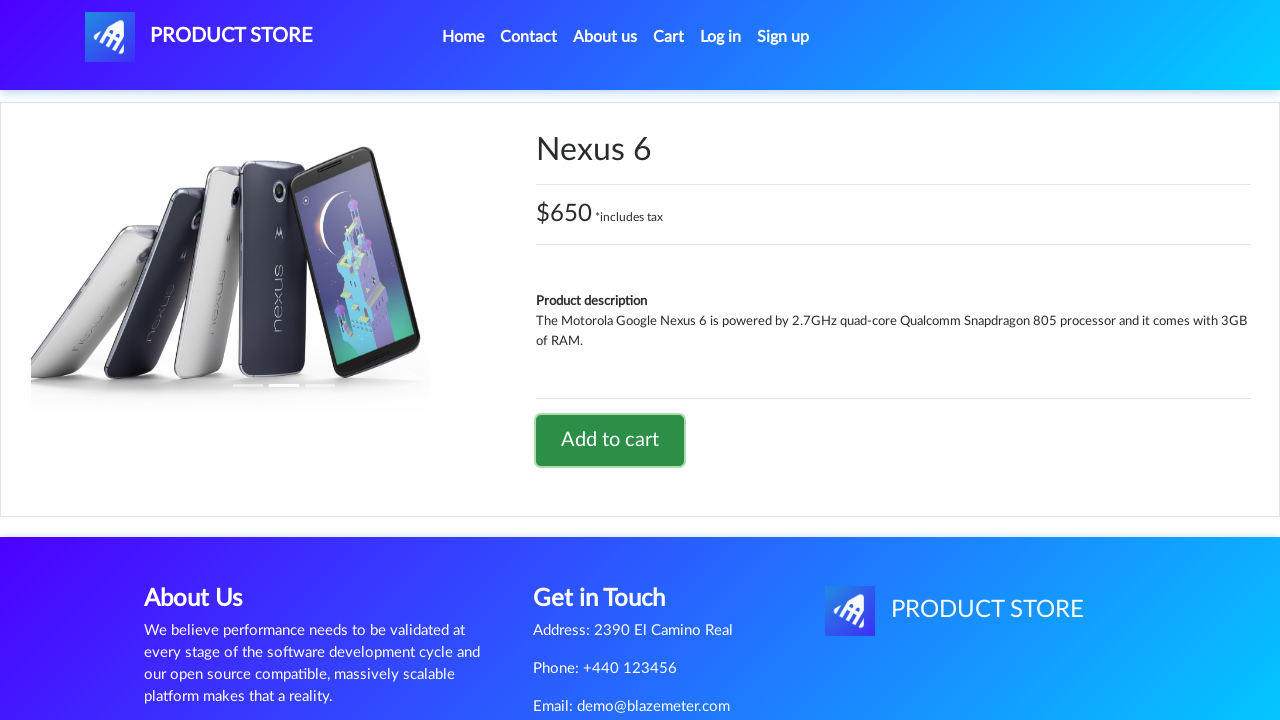